Tests sorting a table by the "Email" column in ascending order by clicking the column header and verifying the email values are sorted correctly

Starting URL: http://the-internet.herokuapp.com/tables

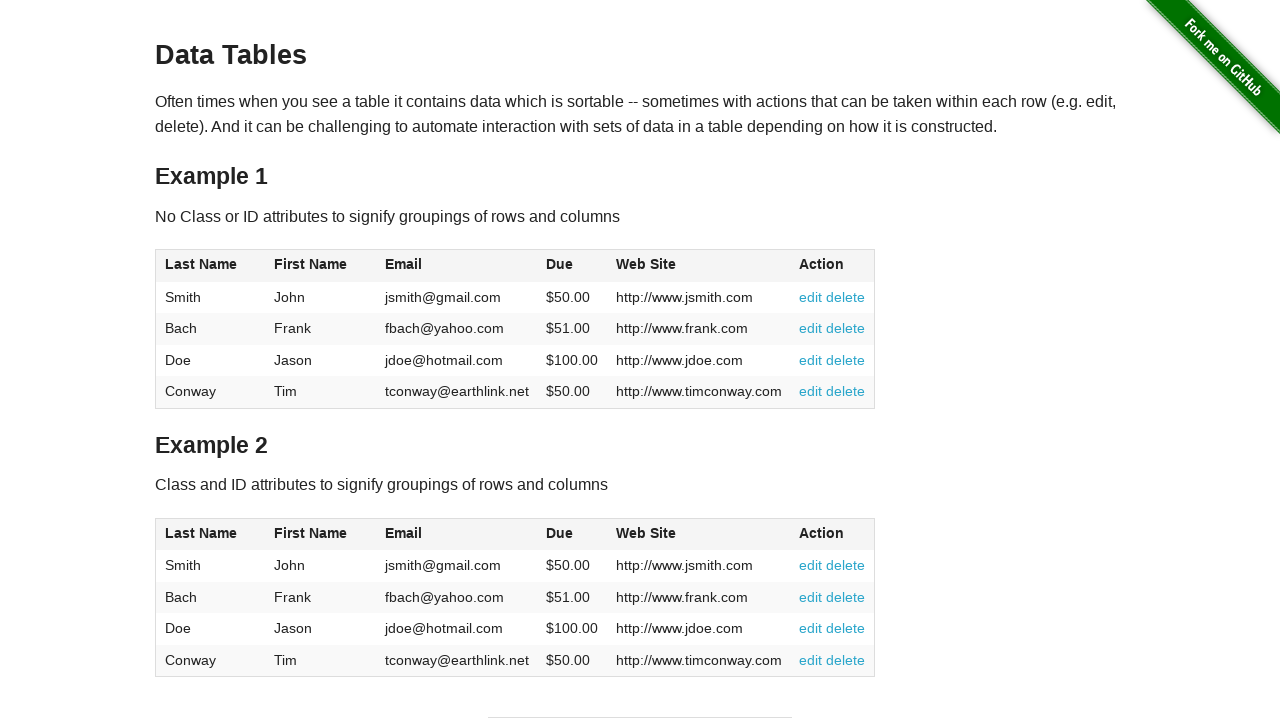

Clicked Email column header to sort ascending at (457, 266) on #table1 thead tr th:nth-of-type(3)
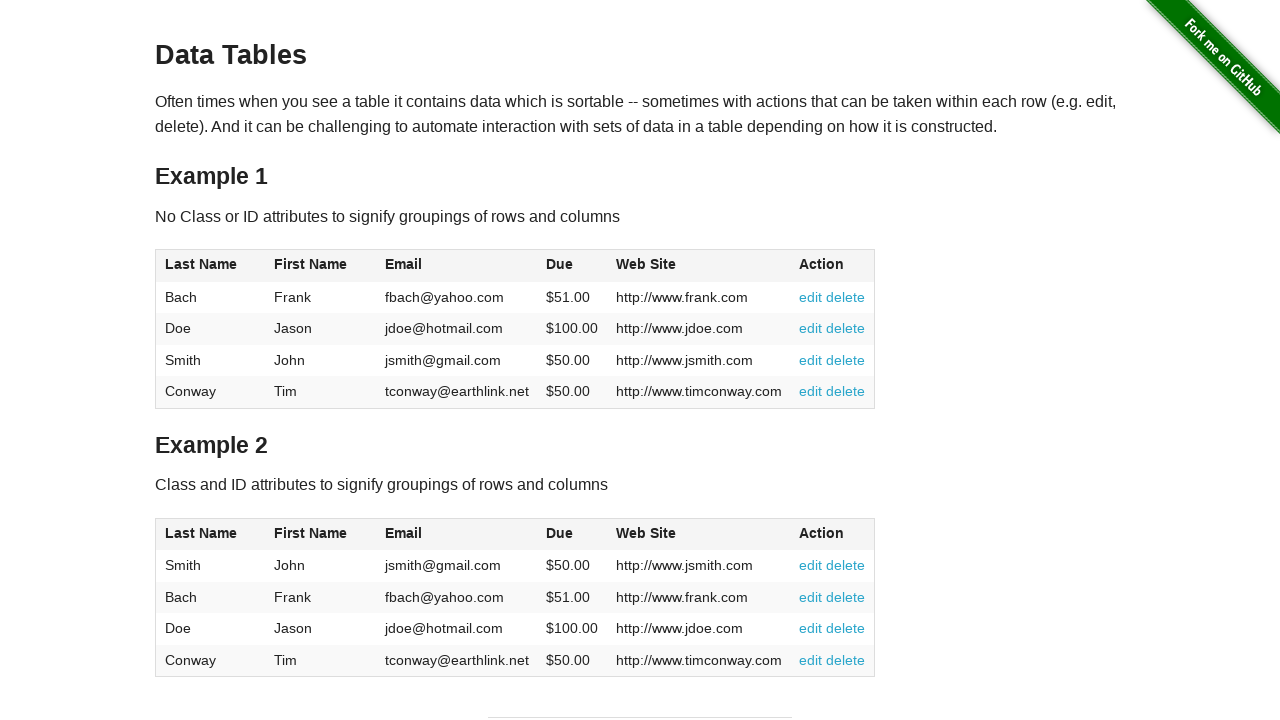

Table loaded and Email column is visible
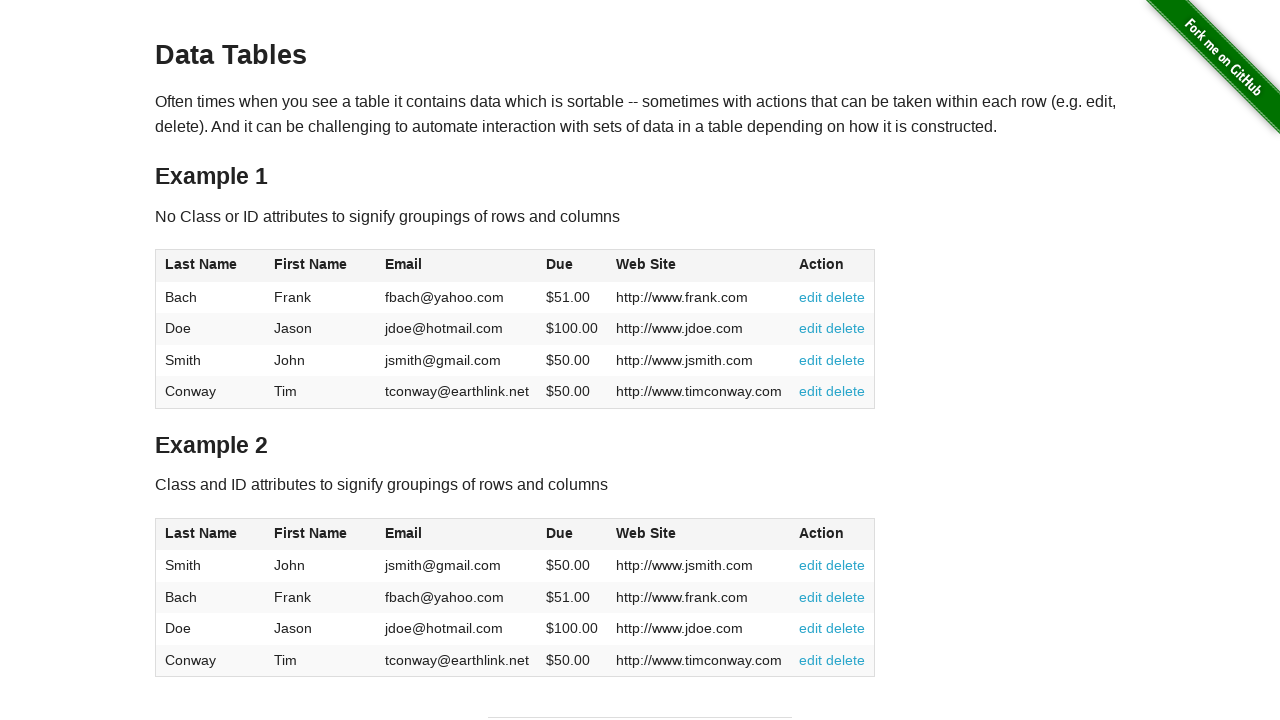

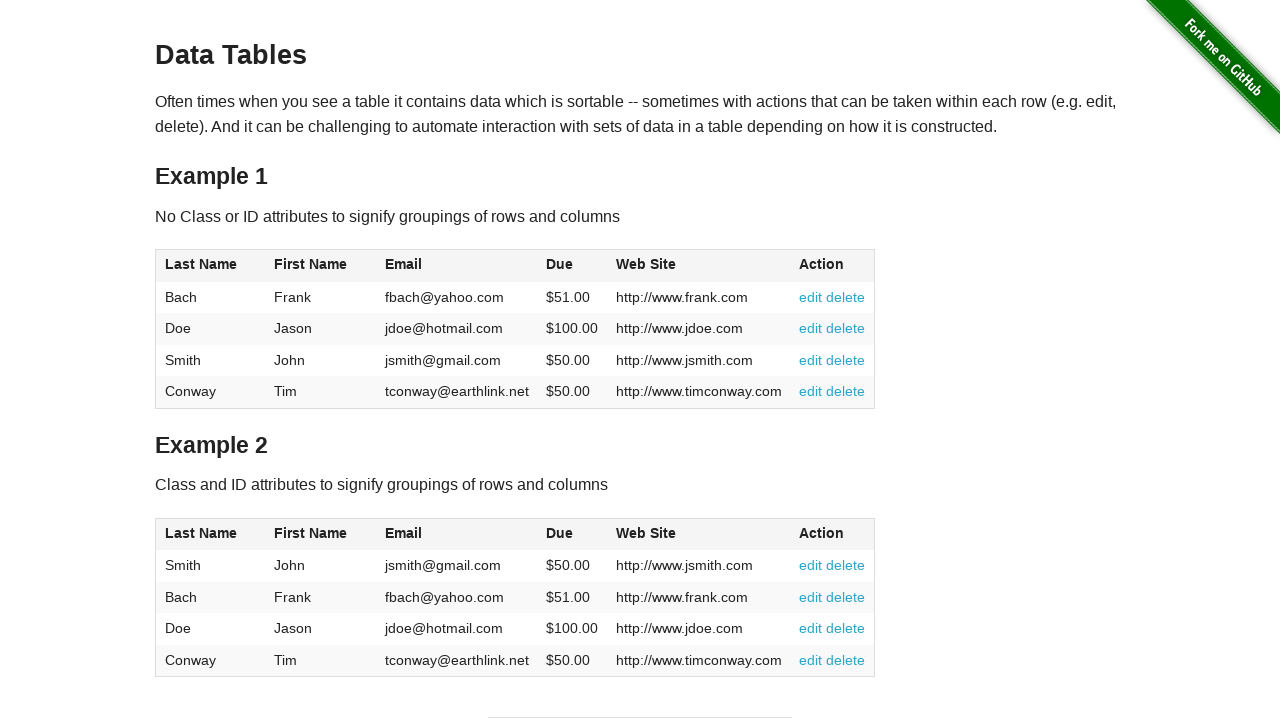